Navigates to Aladin bookstore's bestseller page, scrolls to load all content, verifies book listings are displayed, and navigates through multiple pages of results using pagination.

Starting URL: https://www.aladin.co.kr/shop/common/wbest.aspx?BranchType=1&BestType=Bestseller

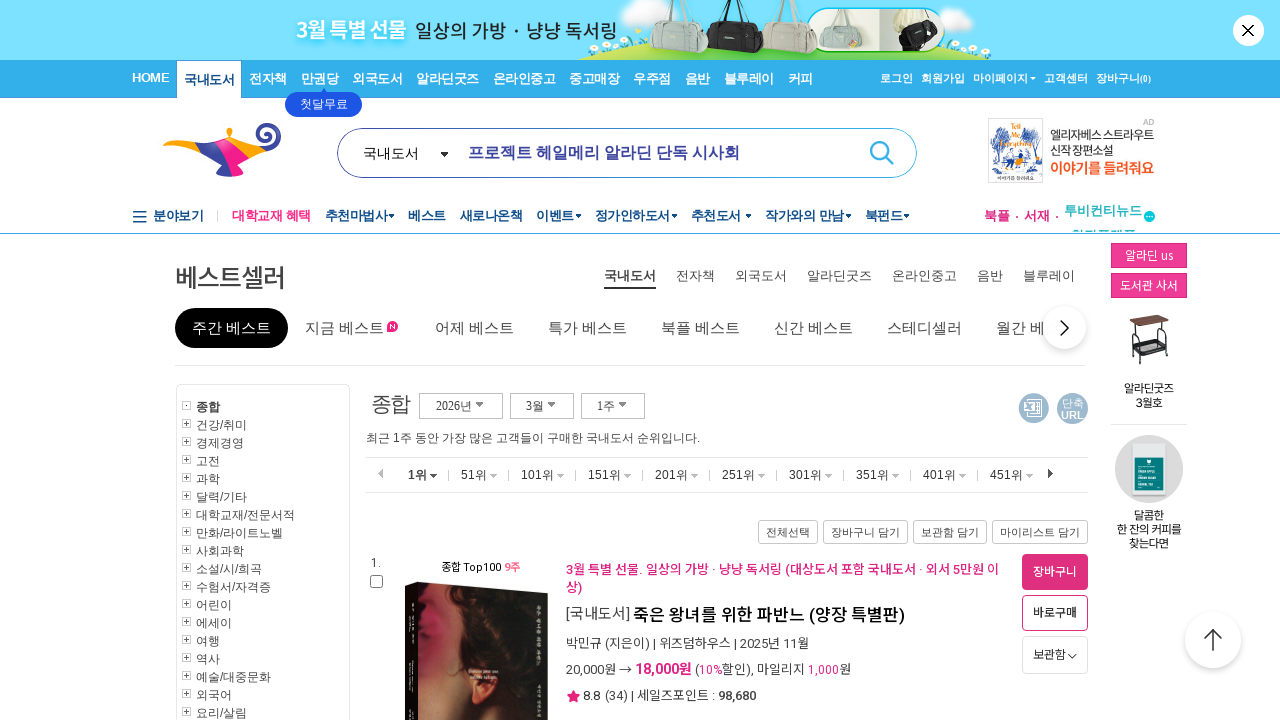

Waited for bestseller book listings to load on initial page
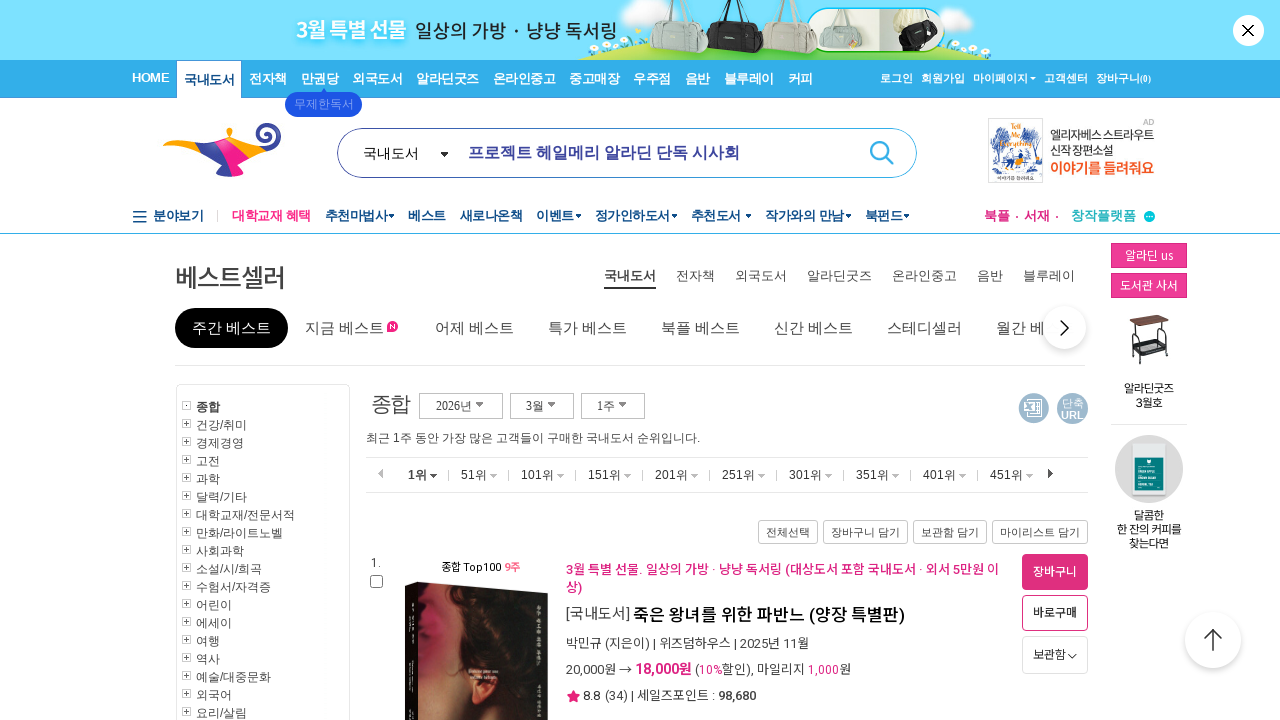

Scrolled to bottom of page to load all content
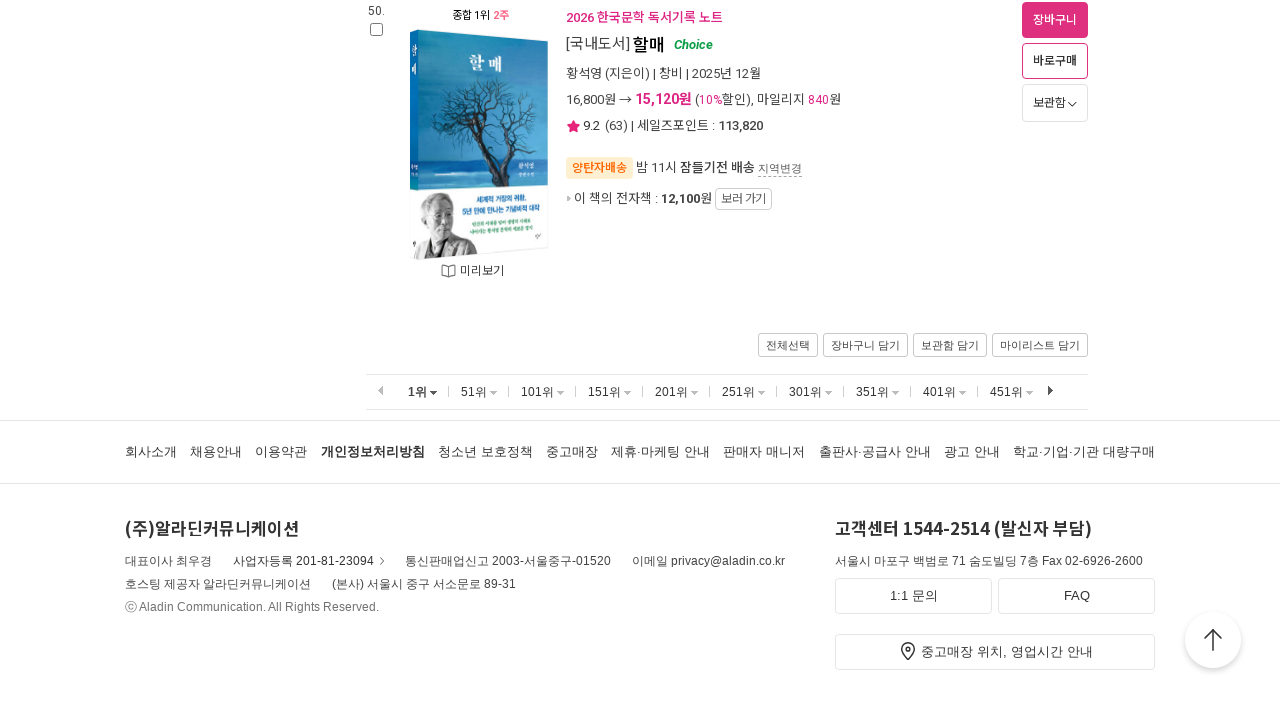

Waited 2 seconds for content to load after scroll
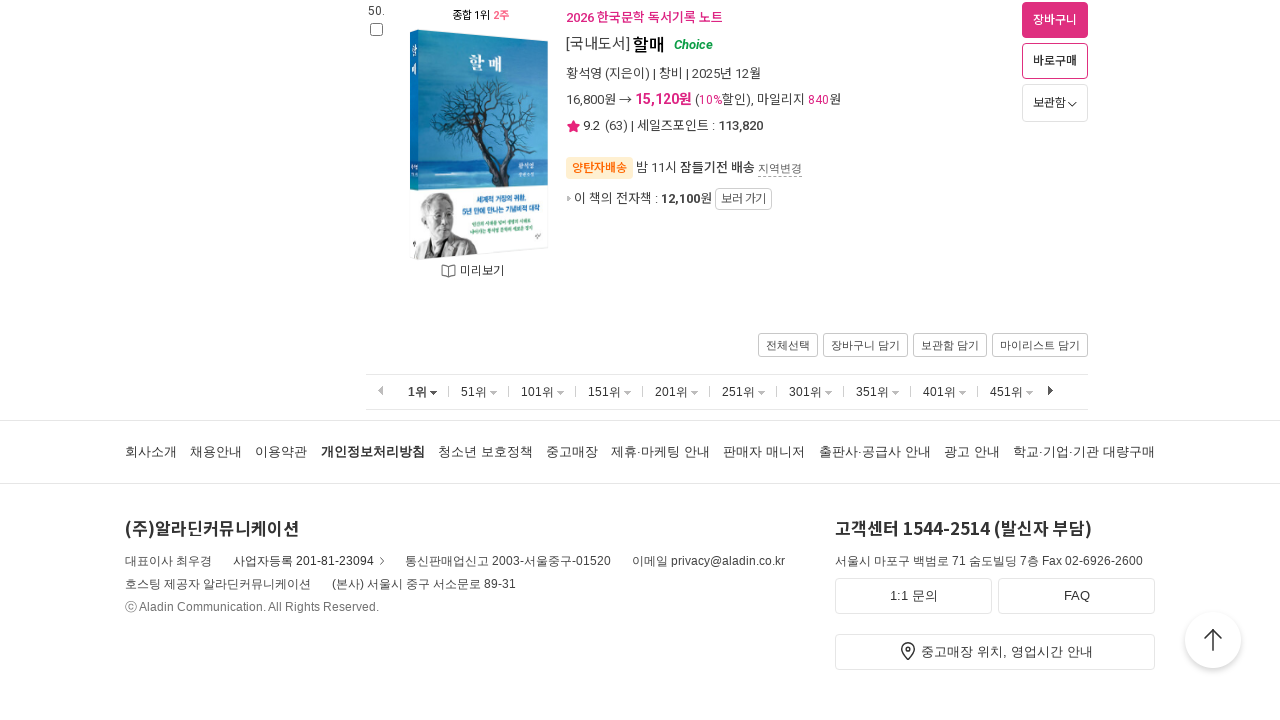

Verified book title elements are present on first page
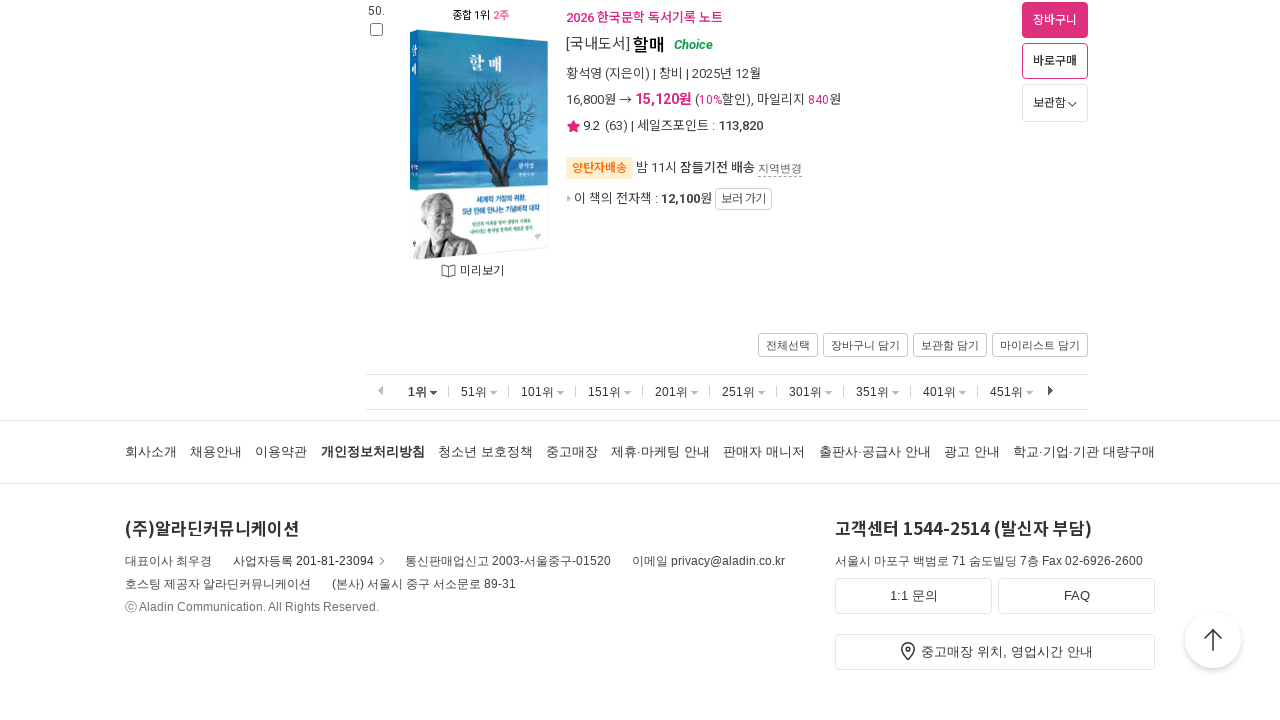

Clicked pagination link to navigate to page 2 at (479, 392) on xpath=//*[@id="newbg_body"]/div[4]/ul/li[3]/a
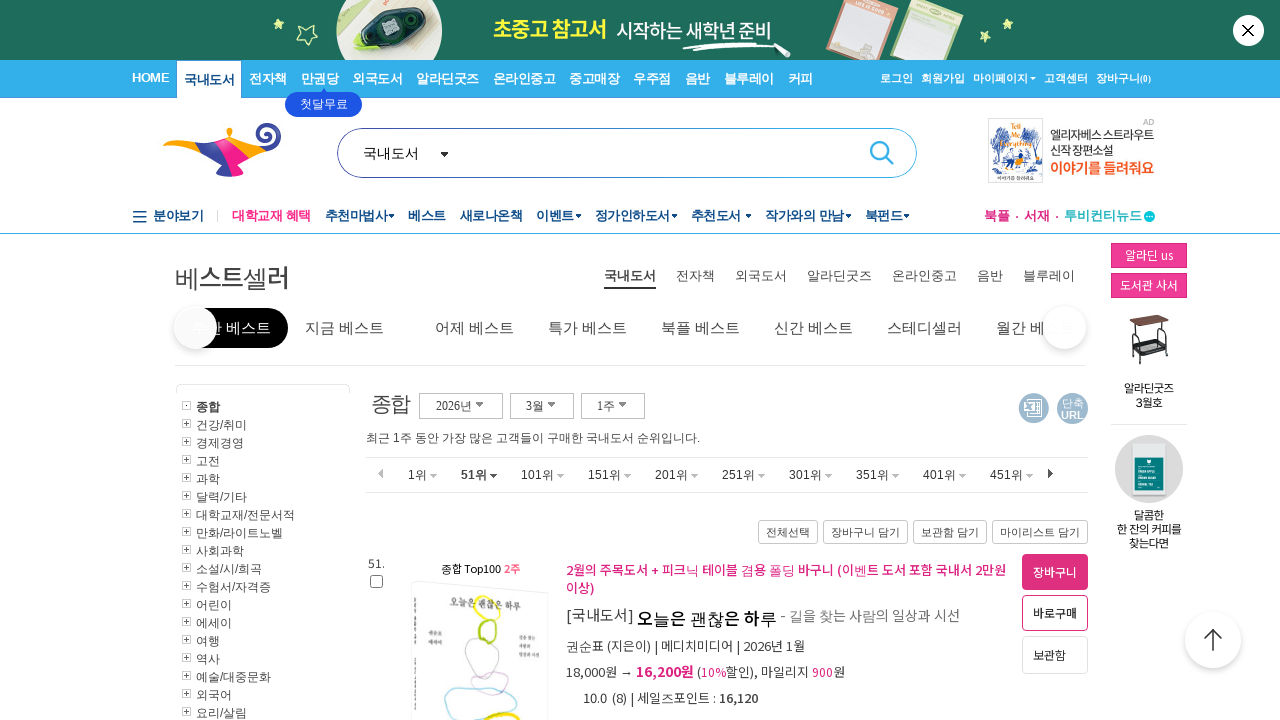

Waited for book listings to load on page 2
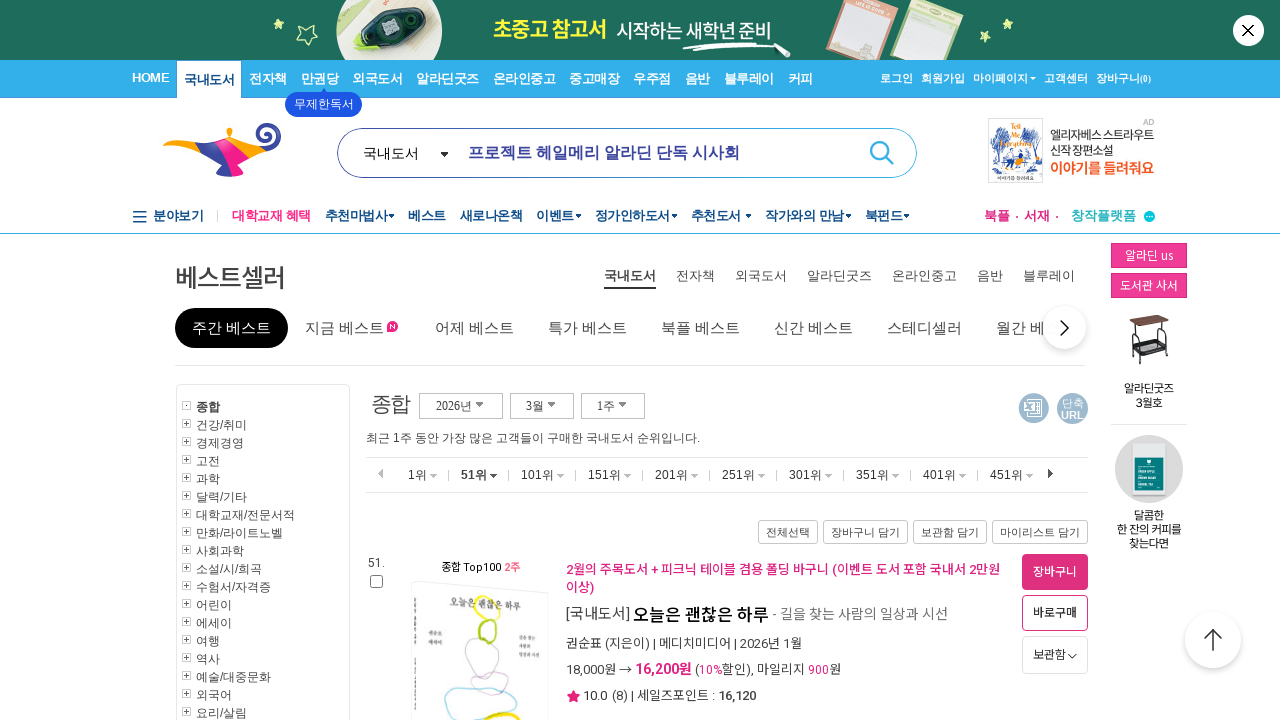

Scrolled to bottom of page 2 to load all content
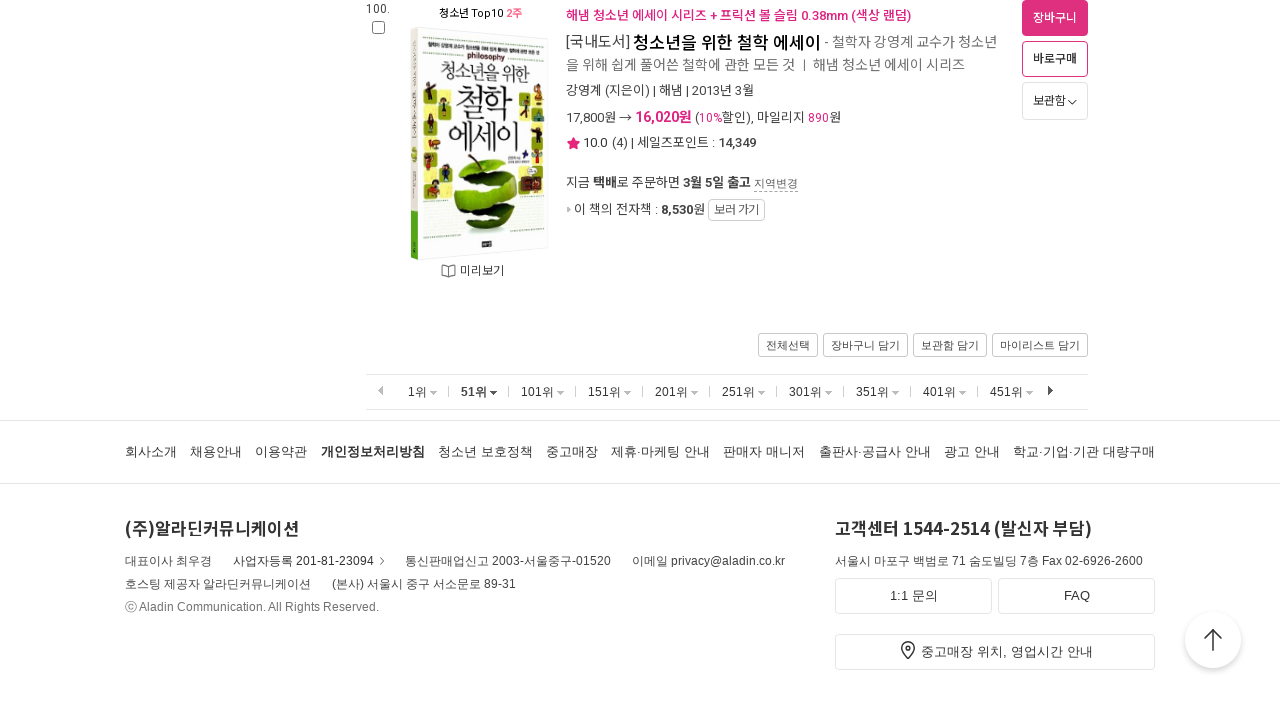

Waited 2 seconds for content to load on page 2 after scroll
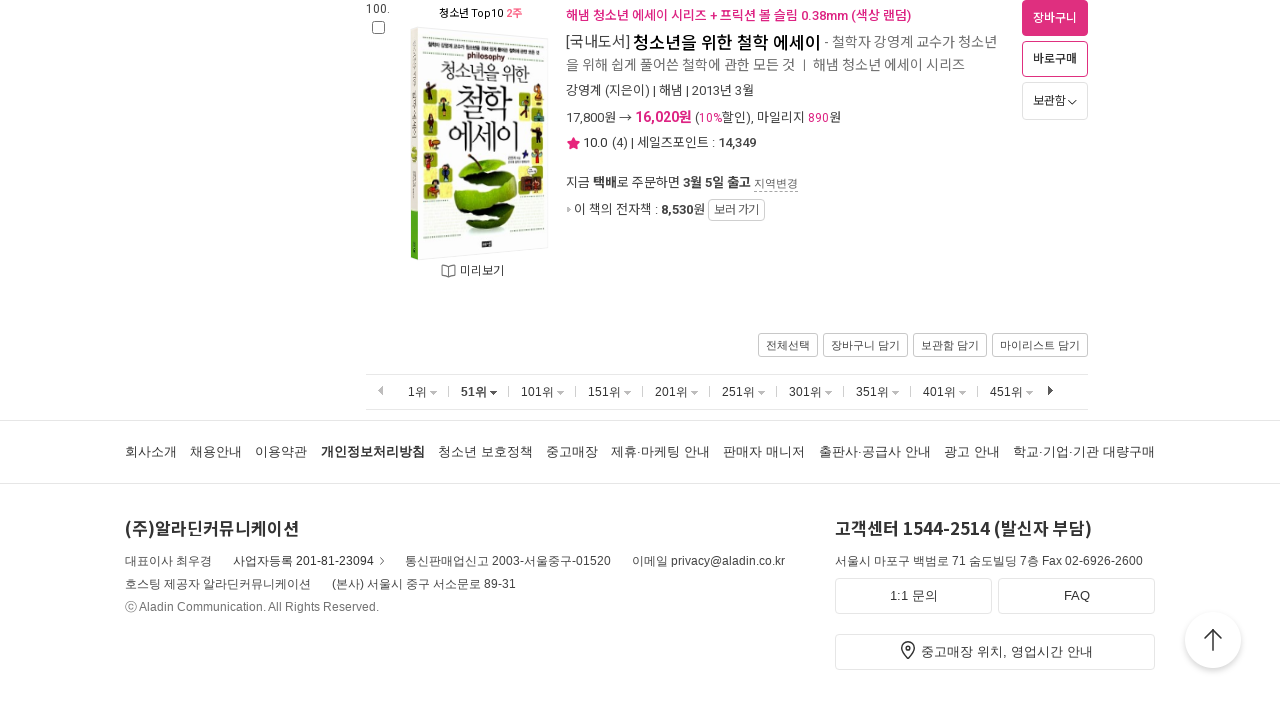

Clicked pagination link to navigate to page 3 at (542, 392) on xpath=//*[@id="newbg_body"]/div[4]/ul/li[4]/a
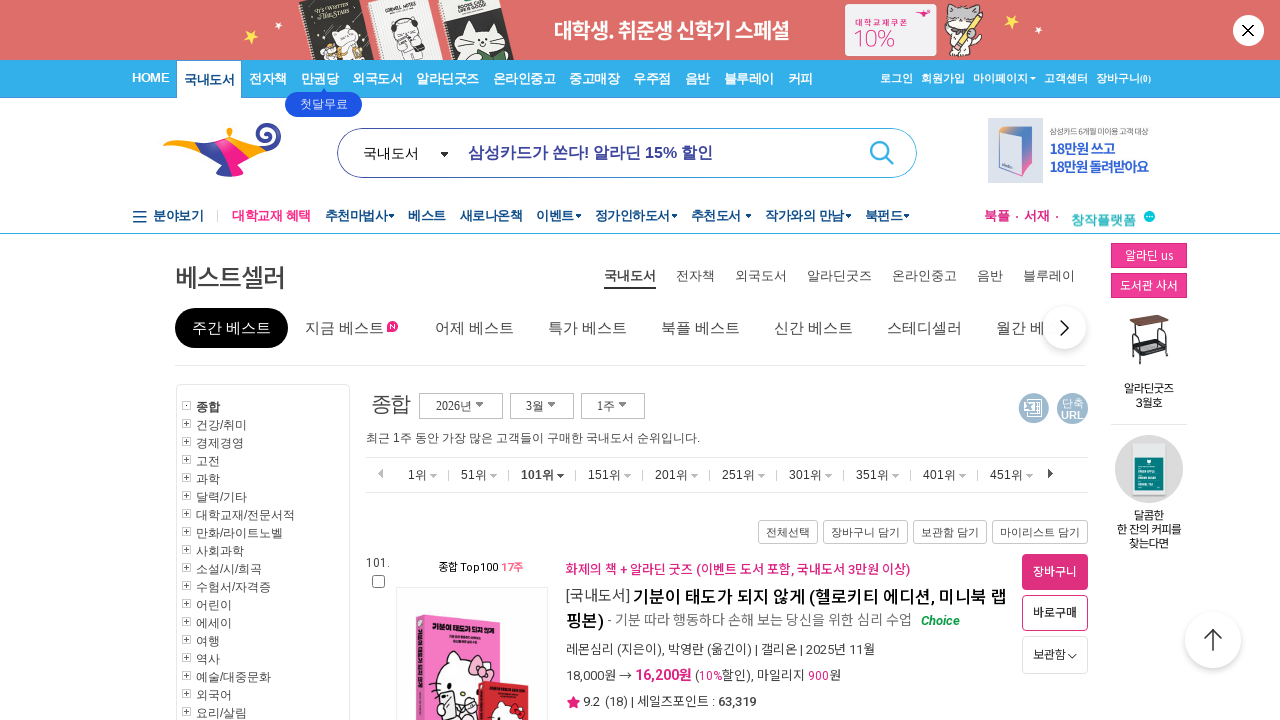

Waited for book listings to load on page 3
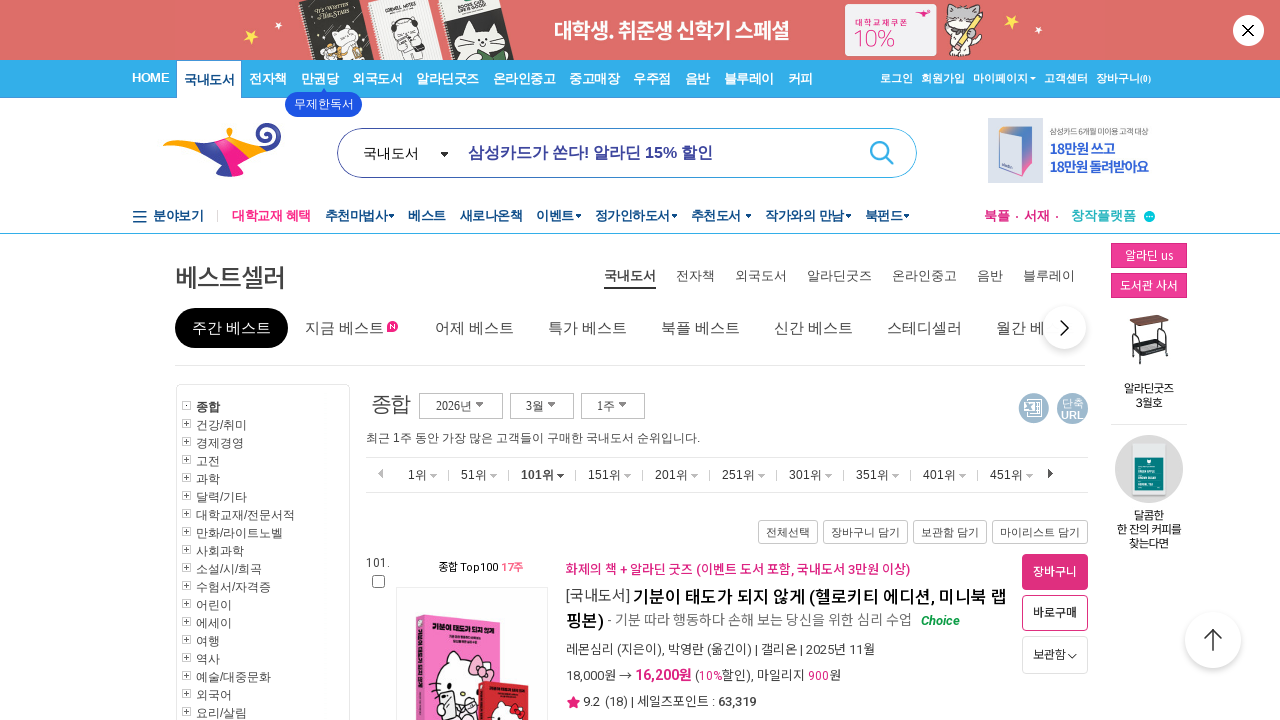

Scrolled to bottom of page 3 to load all content
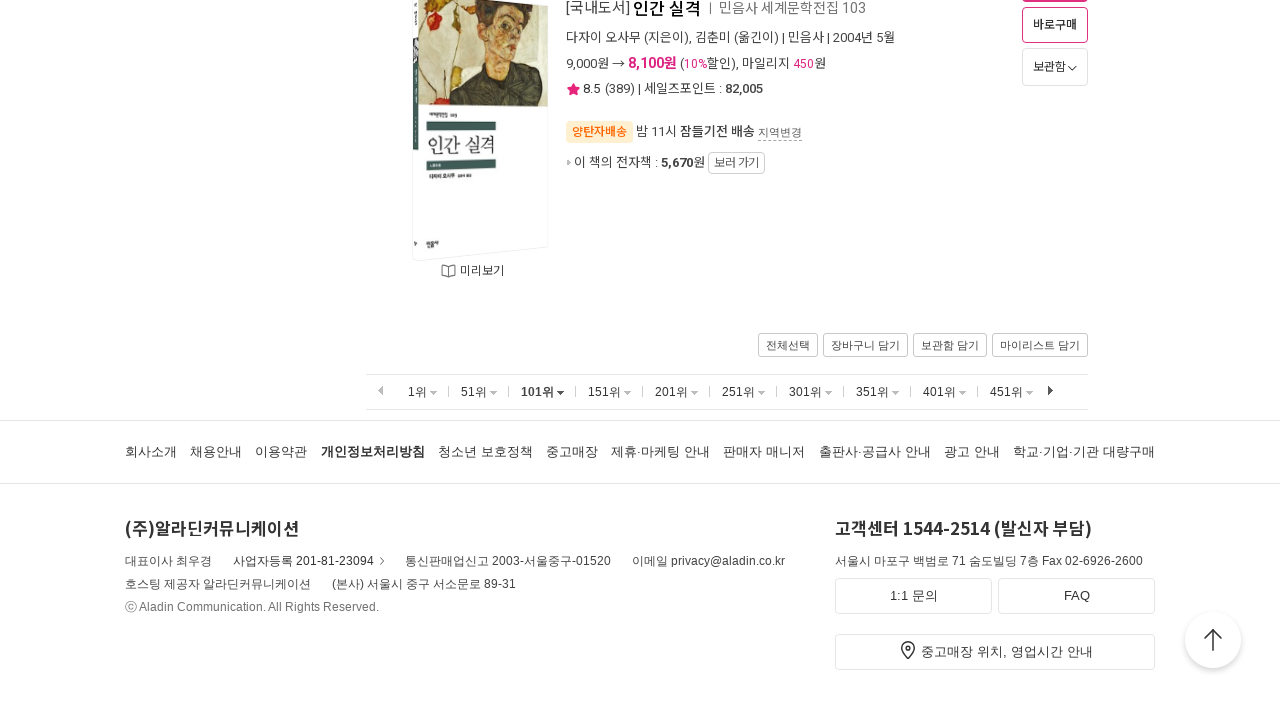

Waited 2 seconds for content to load on page 3 after scroll
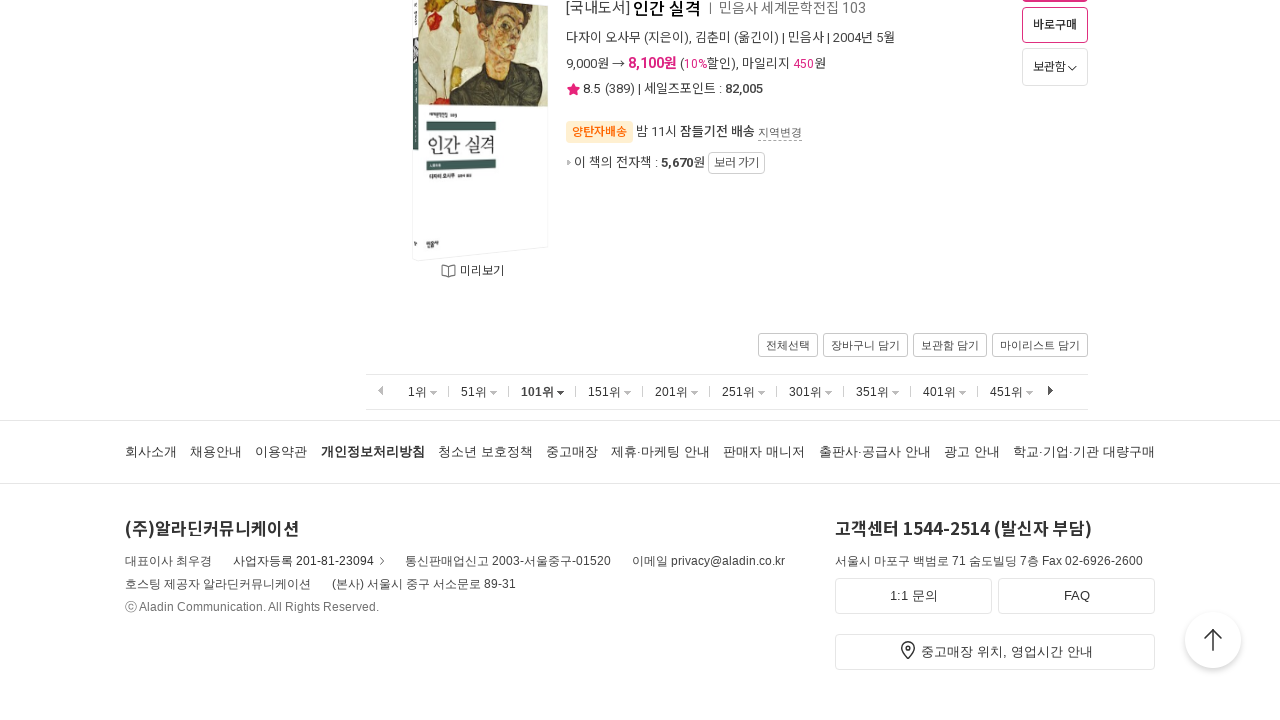

Verified book information list elements are present on page 3
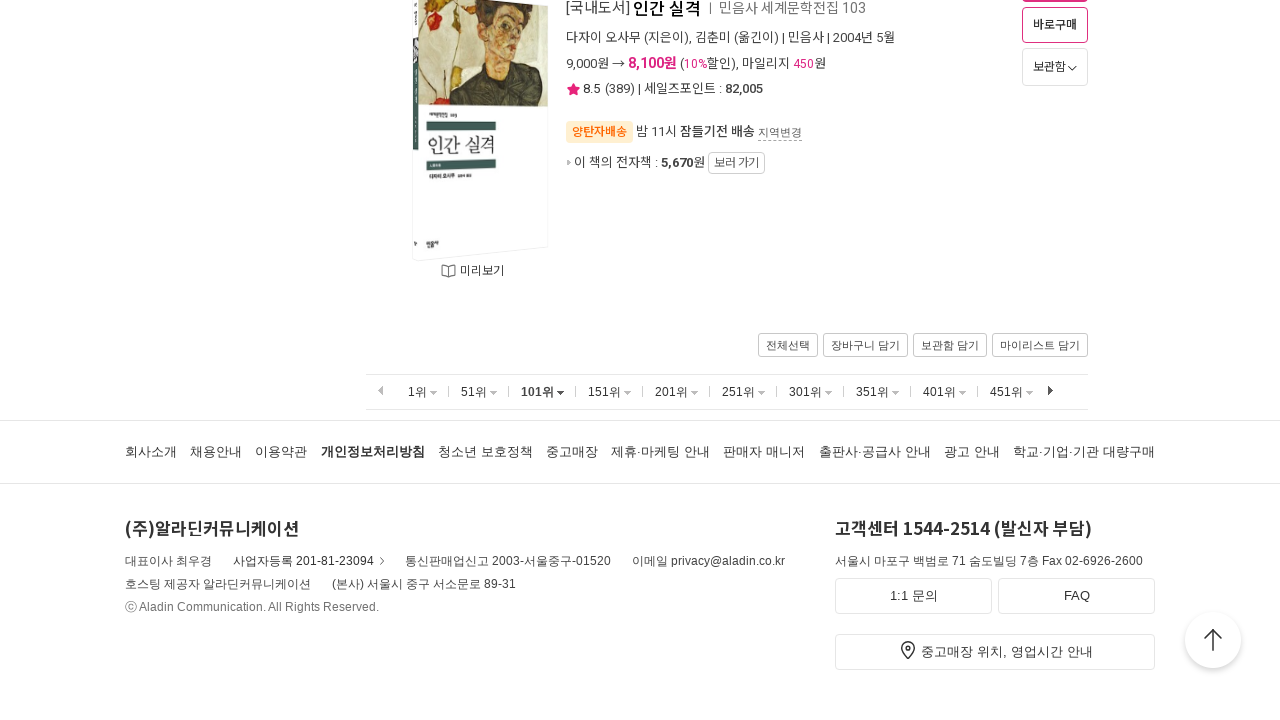

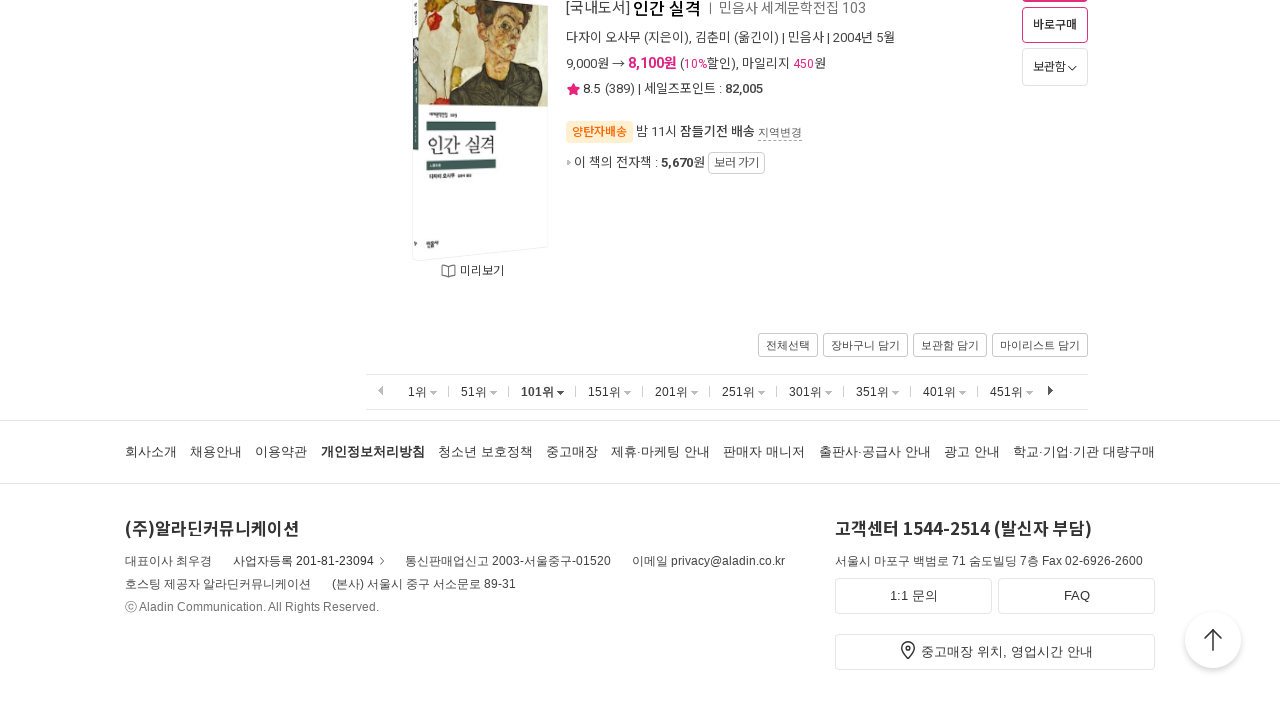